Tests shopping cart flow by browsing products, adding Selenium to cart, navigating to cart, and modifying quantity field

Starting URL: https://rahulshettyacademy.com/angularAppdemo/

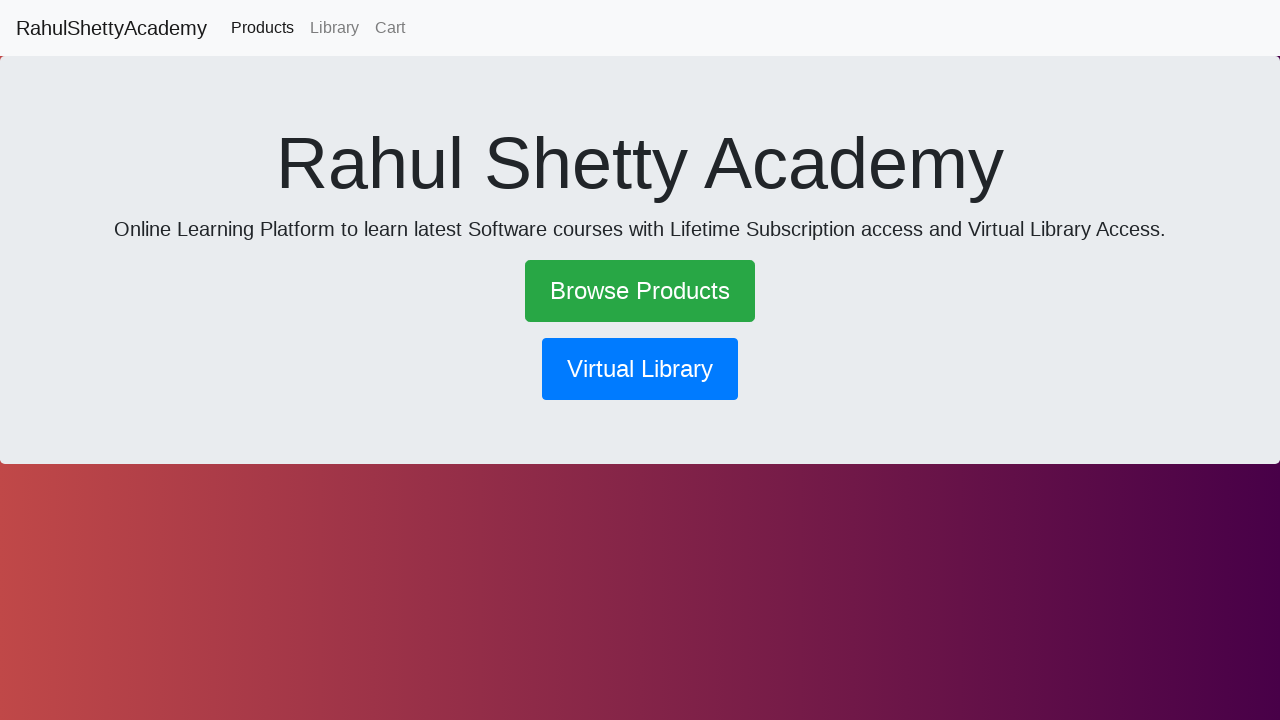

Clicked 'Browse Products' link at (640, 291) on text=Browse Products
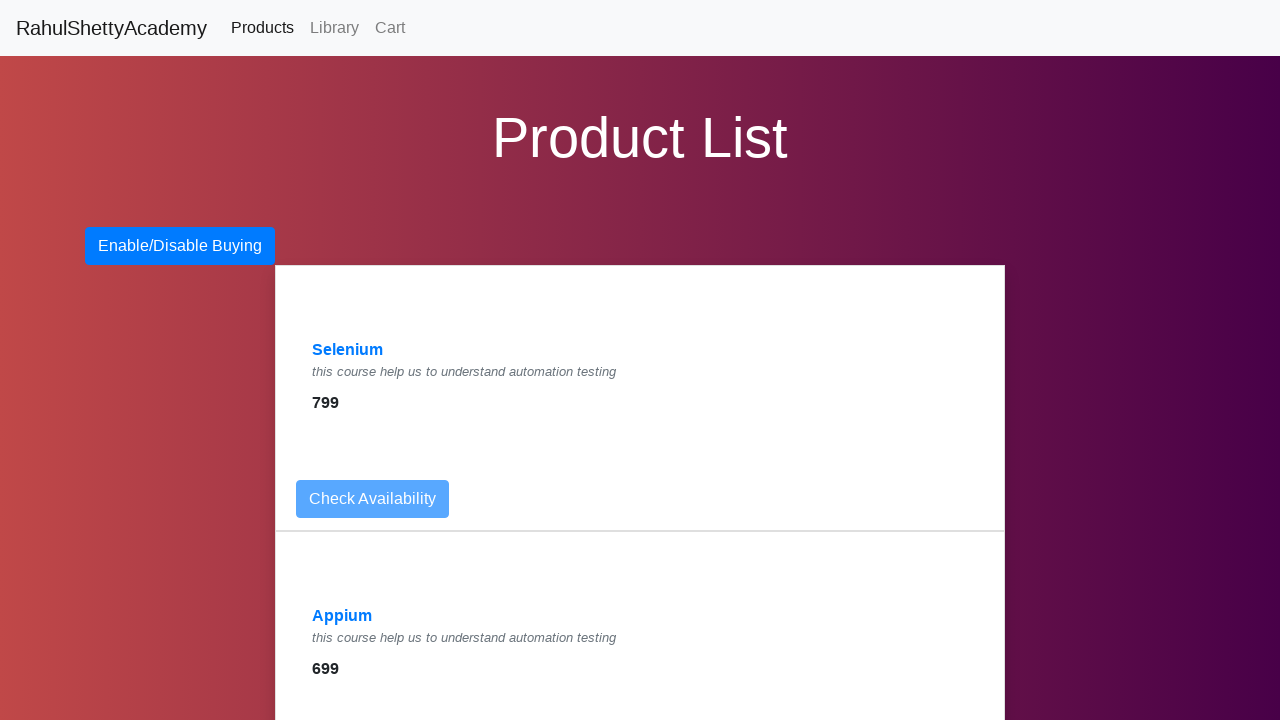

Clicked on Selenium product at (348, 350) on text=Selenium
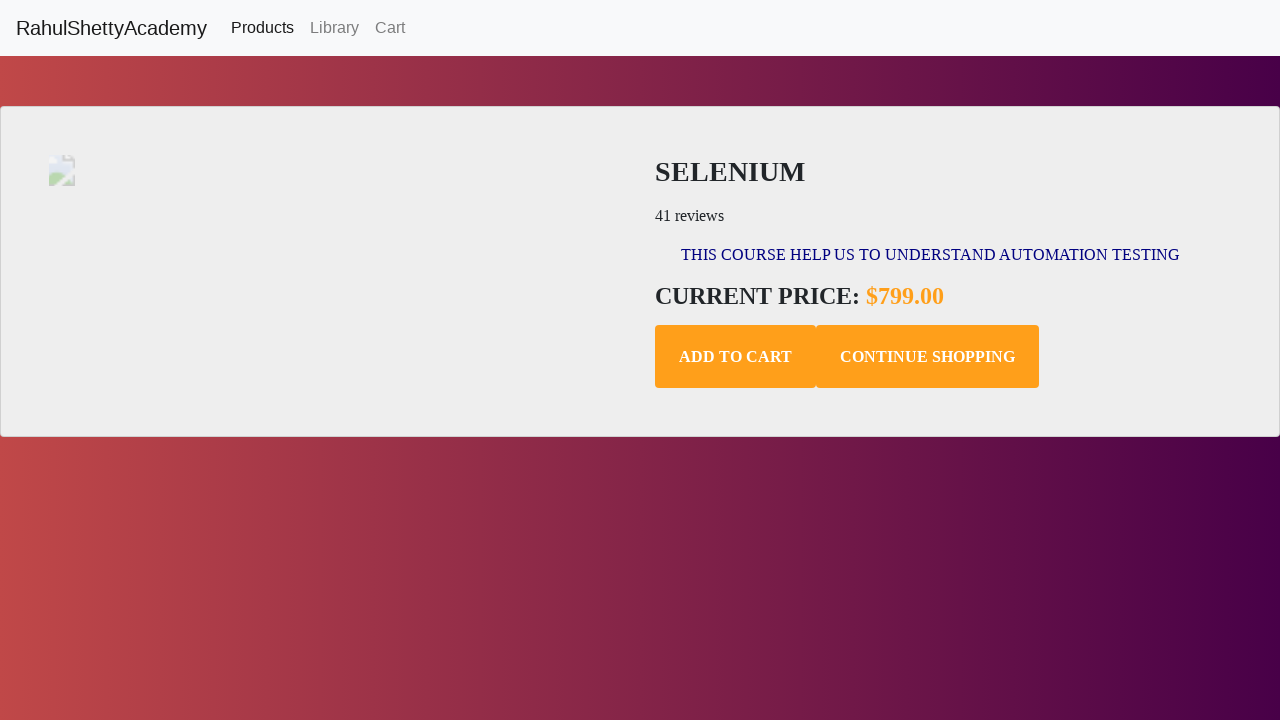

Added Selenium product to cart at (736, 357) on .add-to-cart
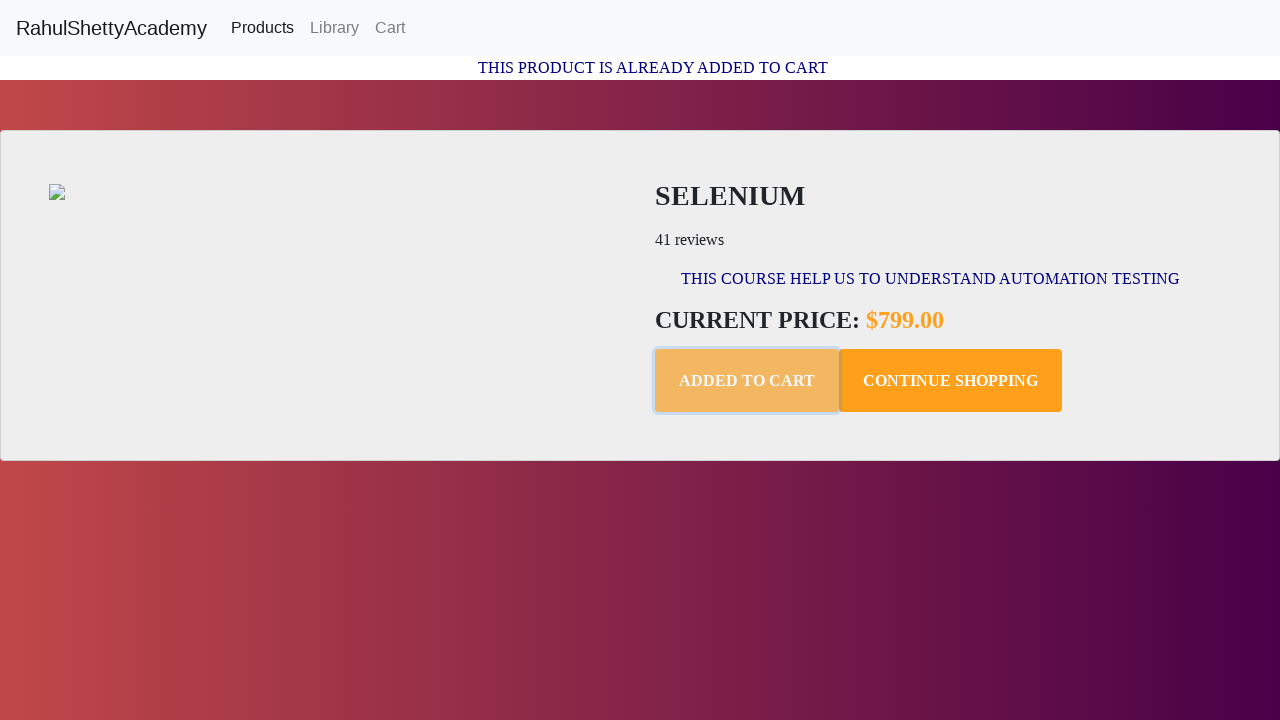

Navigated to shopping cart at (390, 28) on text=Cart
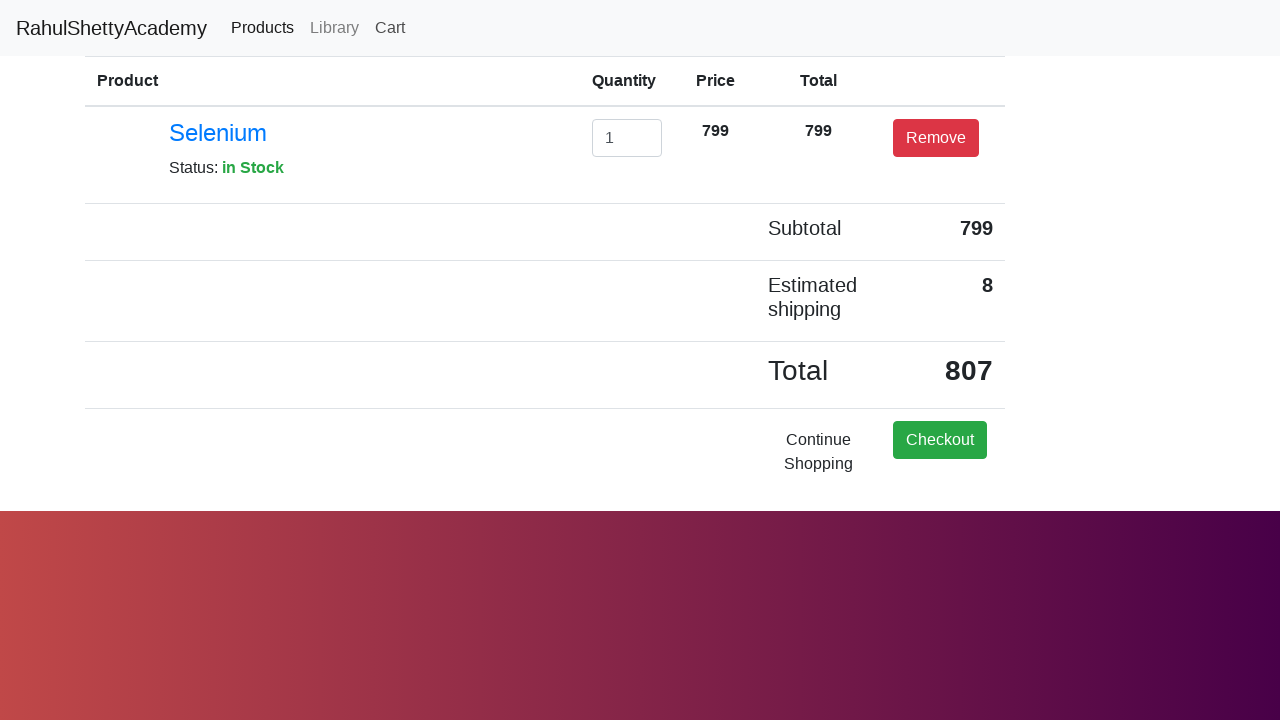

Cleared the quantity input field on #exampleInputEmail1
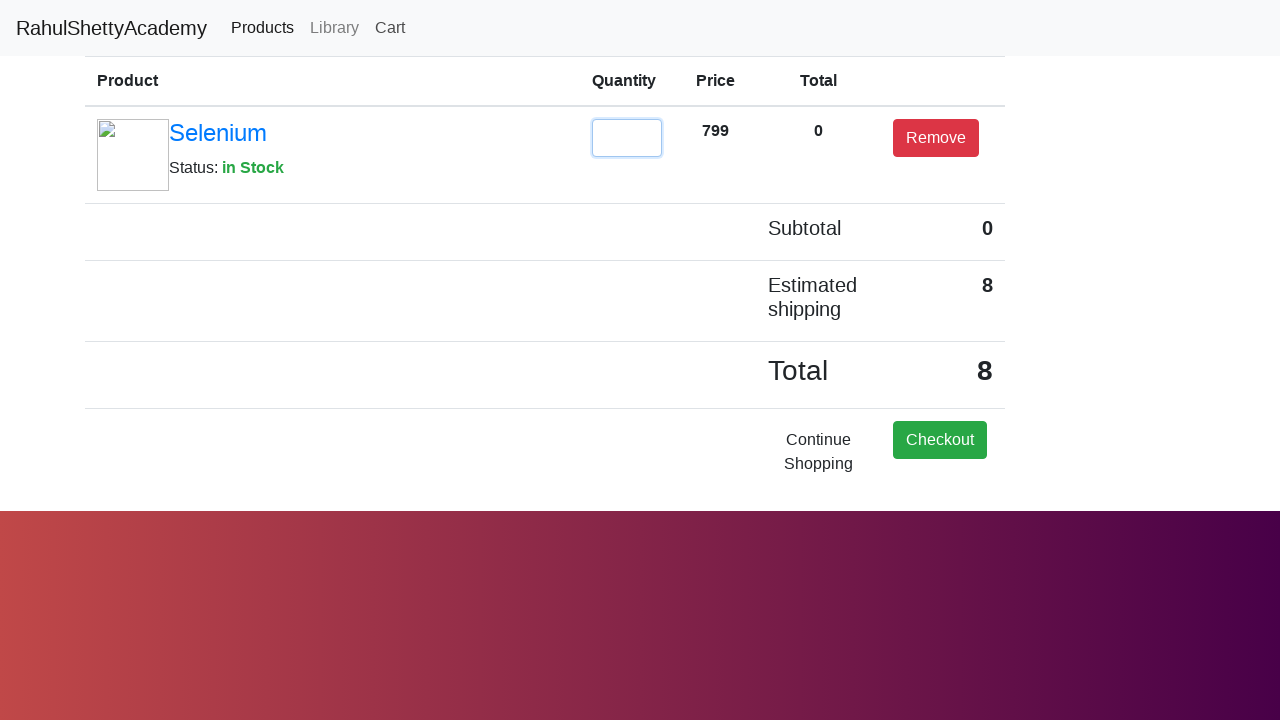

Entered new quantity value of 2 on #exampleInputEmail1
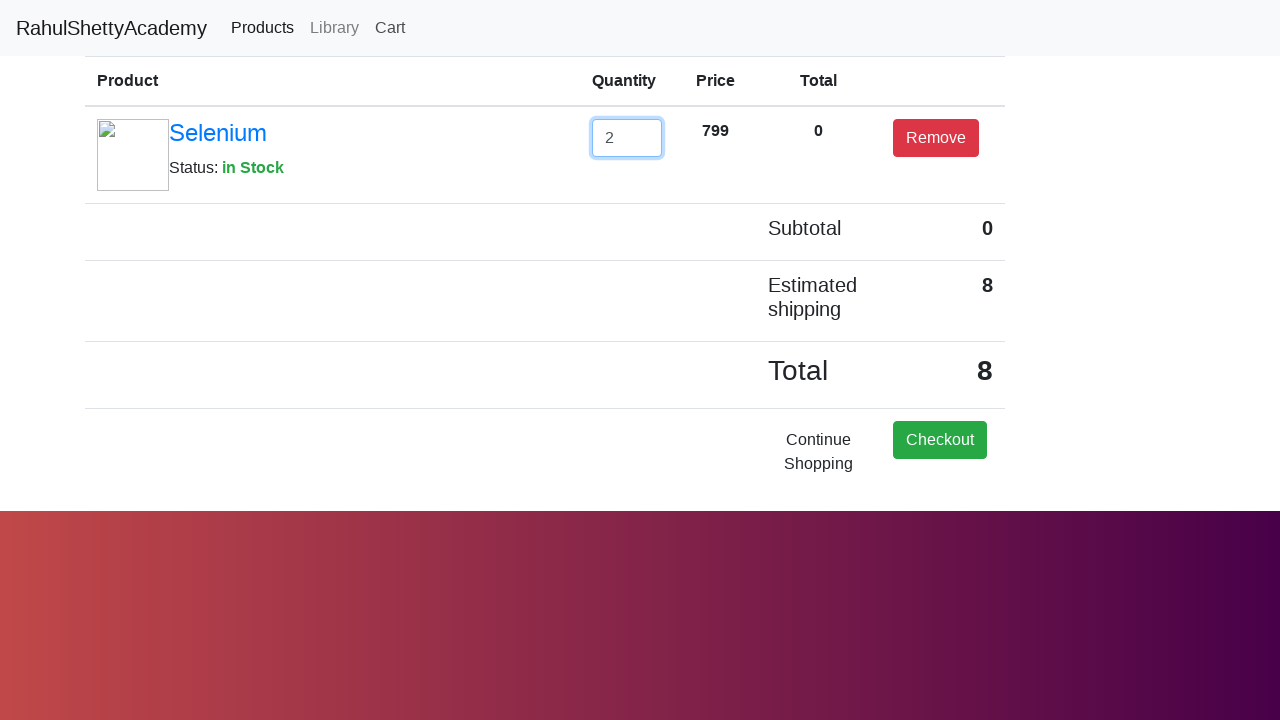

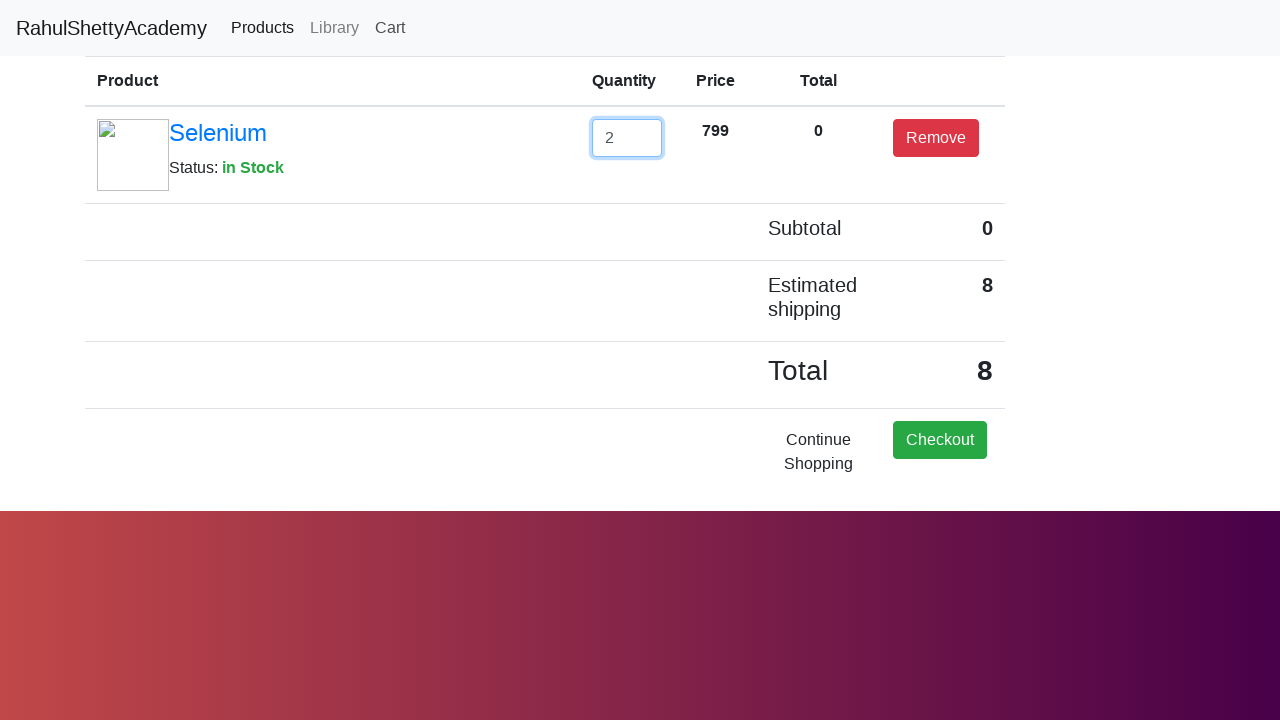